Tests page scrolling functionality by scrolling down 3000 pixels using JavaScript execution, then scrolling back up 3000 pixels.

Starting URL: https://p-del.co/

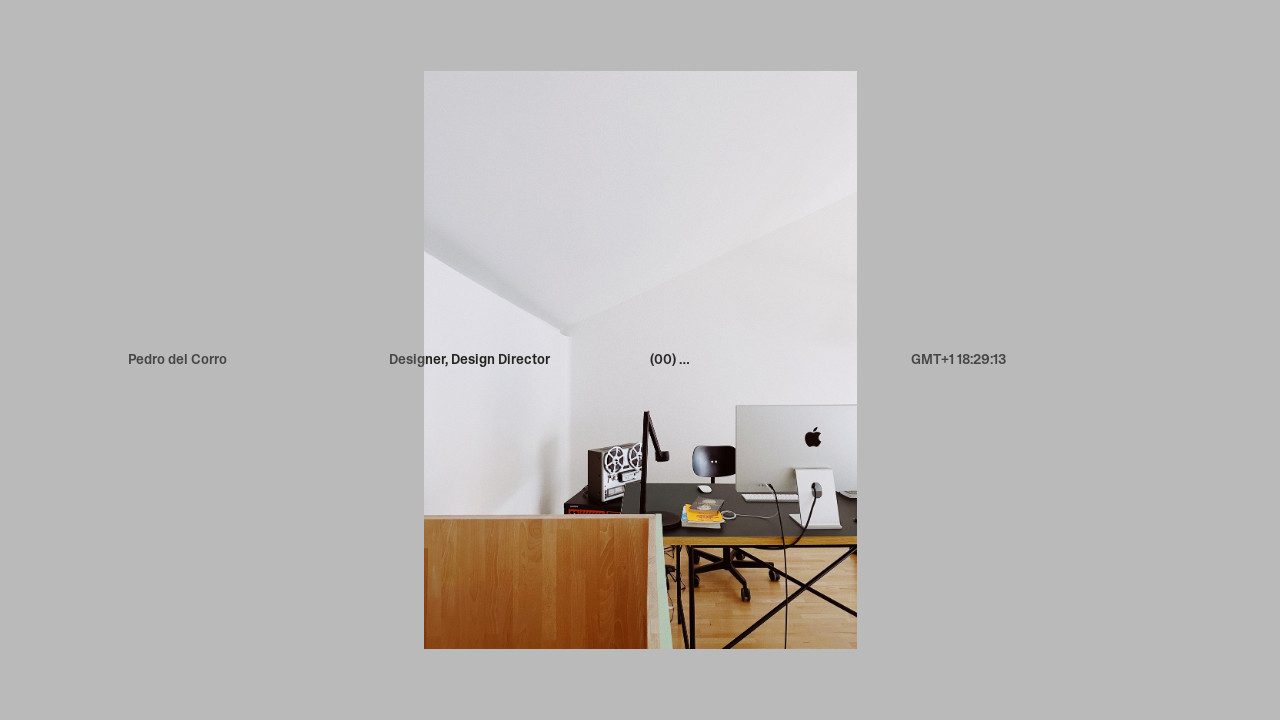

Scrolled down 3000 pixels using JavaScript
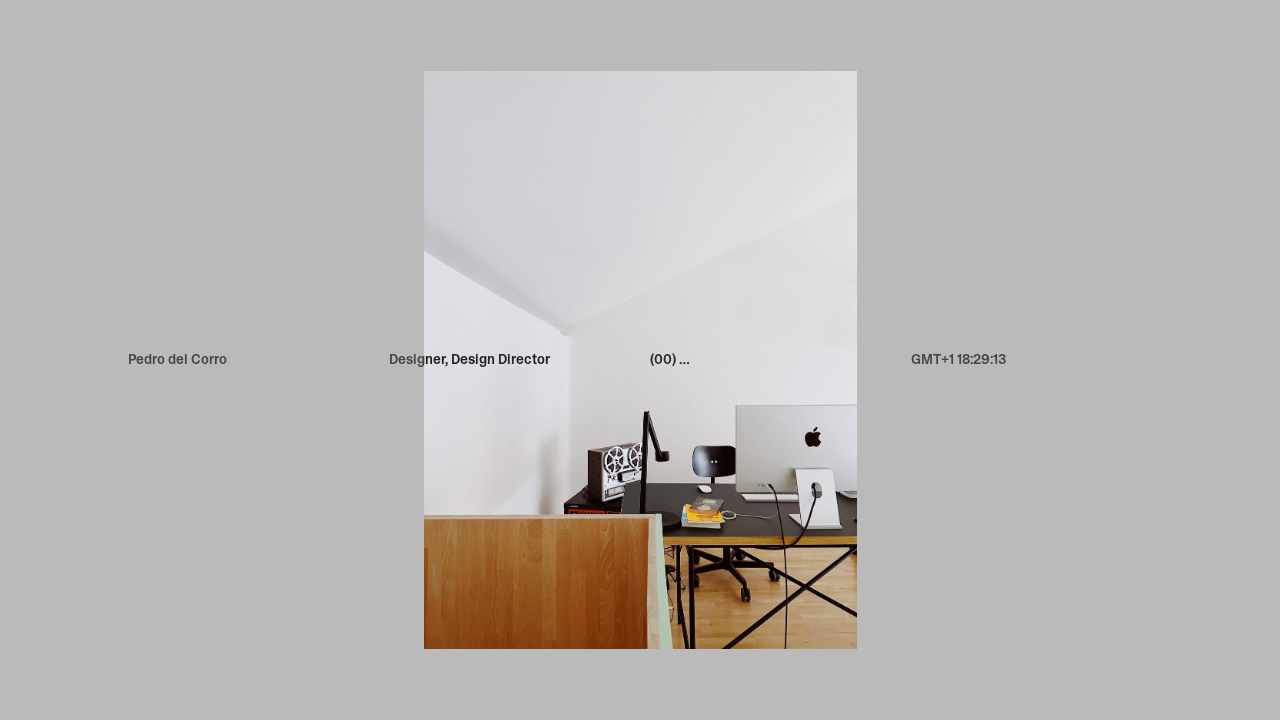

Waited 2000ms for scroll animation to complete
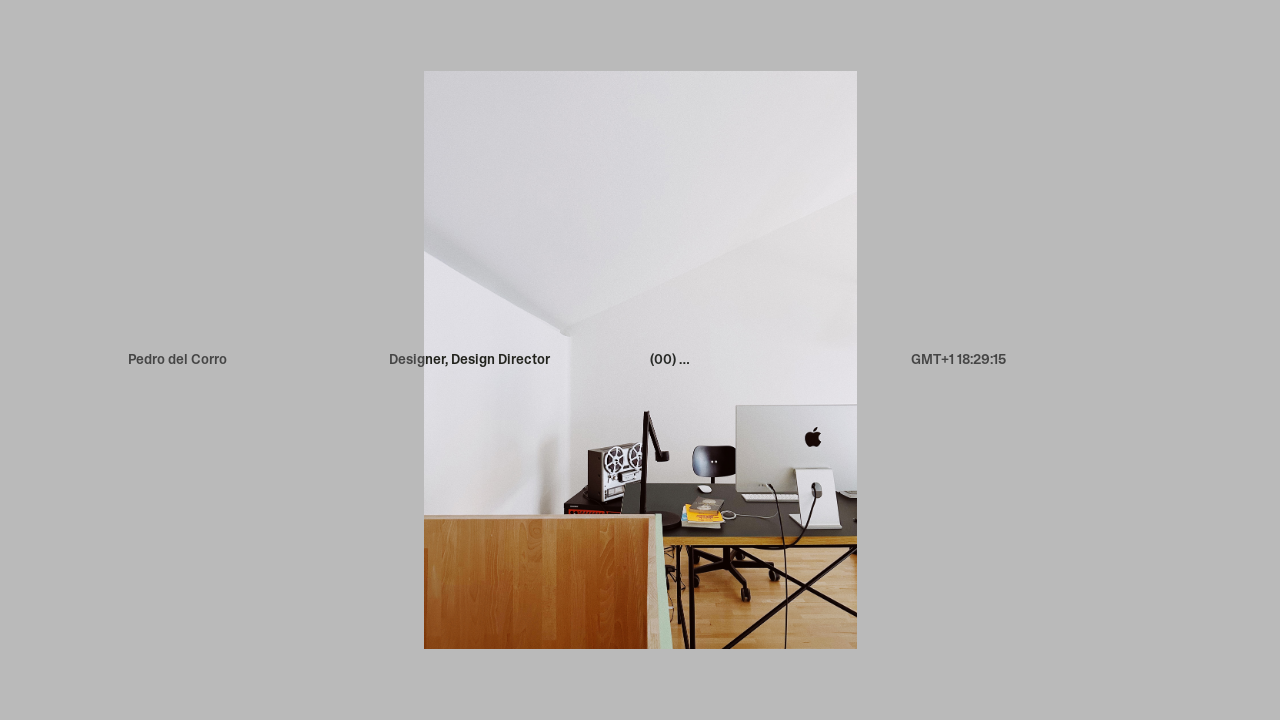

Scrolled back up 3000 pixels using JavaScript
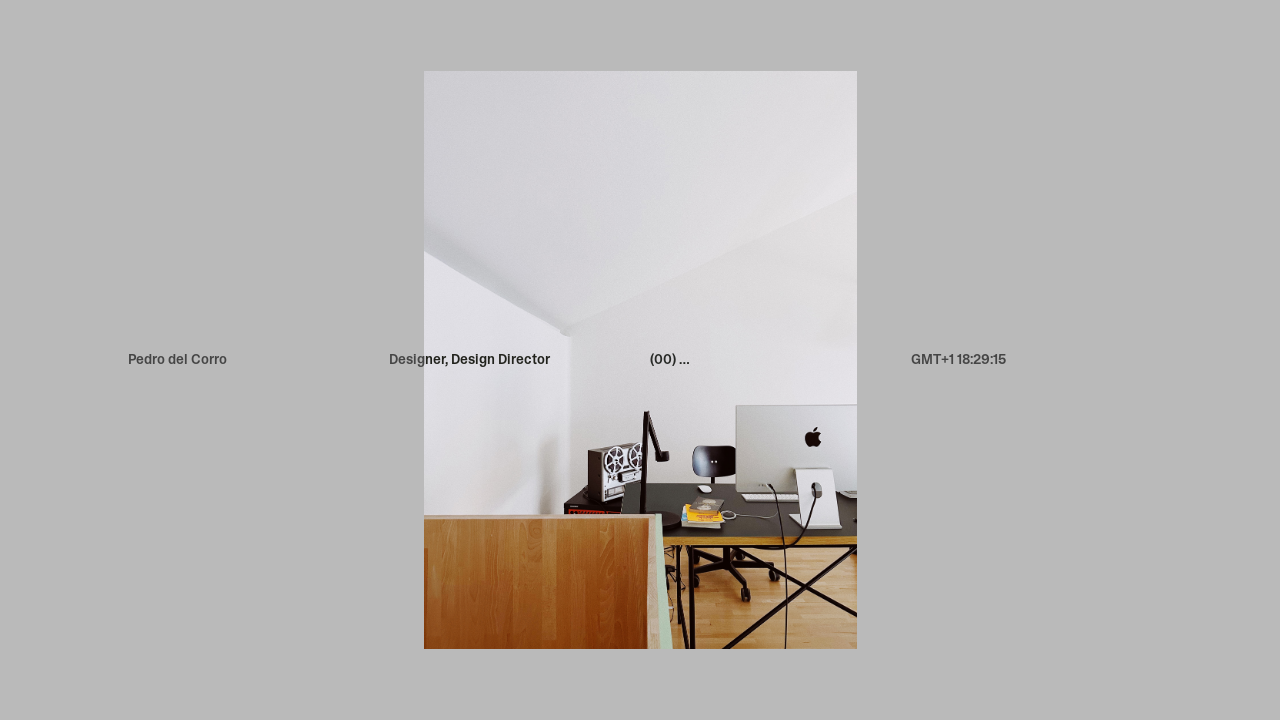

Waited 2000ms for scroll animation to complete
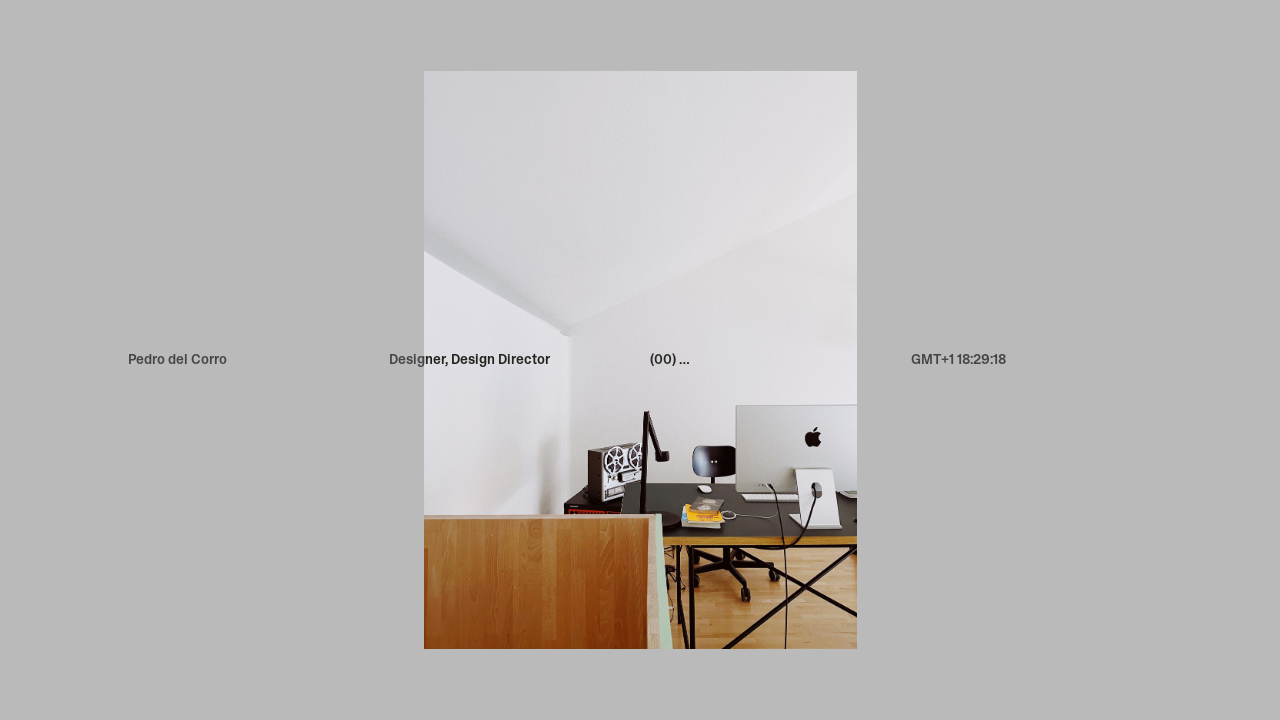

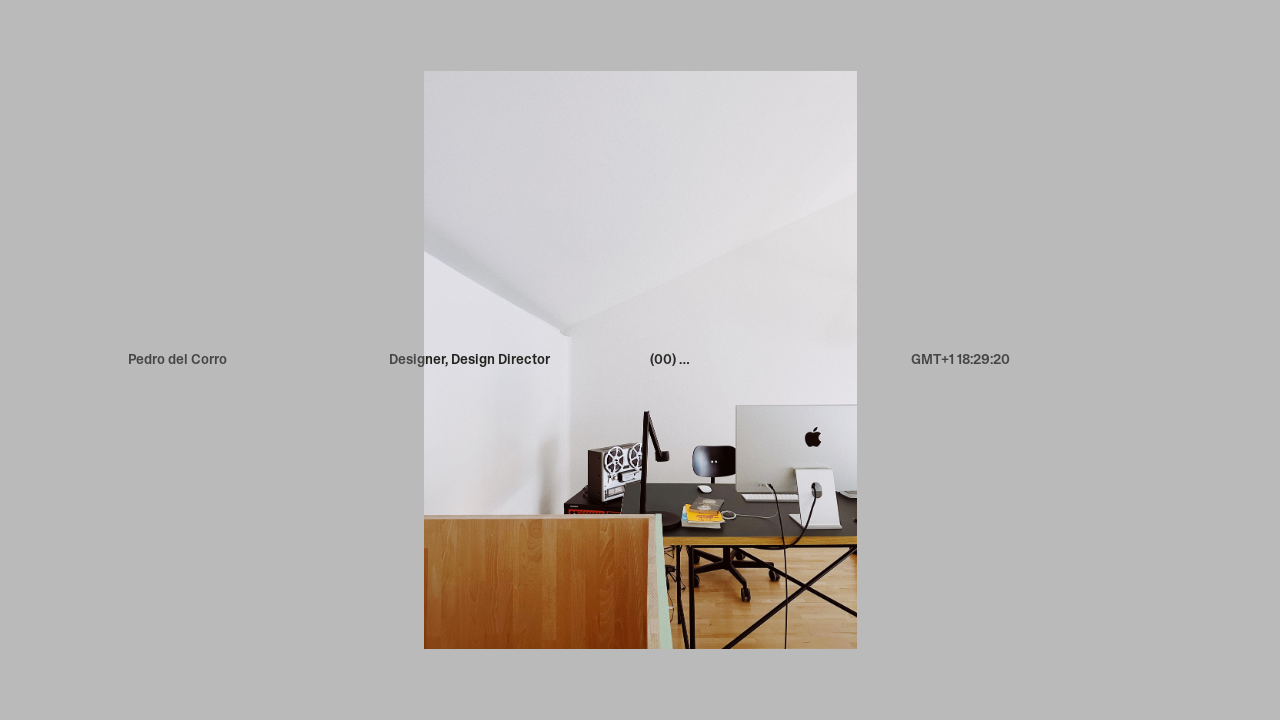